Tests registration form validation when confirm password doesn't match the password field and verifies the mismatch error is displayed.

Starting URL: https://alada.vn/tai-khoan/dang-ky.html

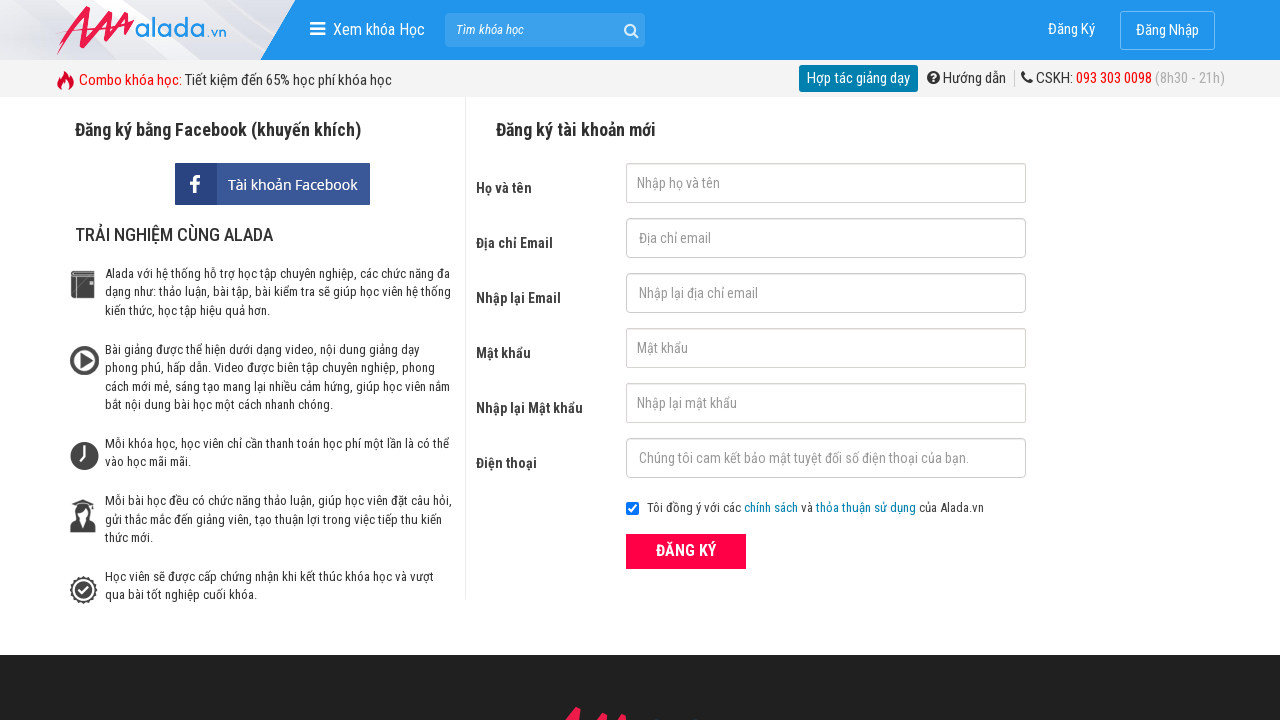

Filled first name field with 'hasagi' on #txtFirstname
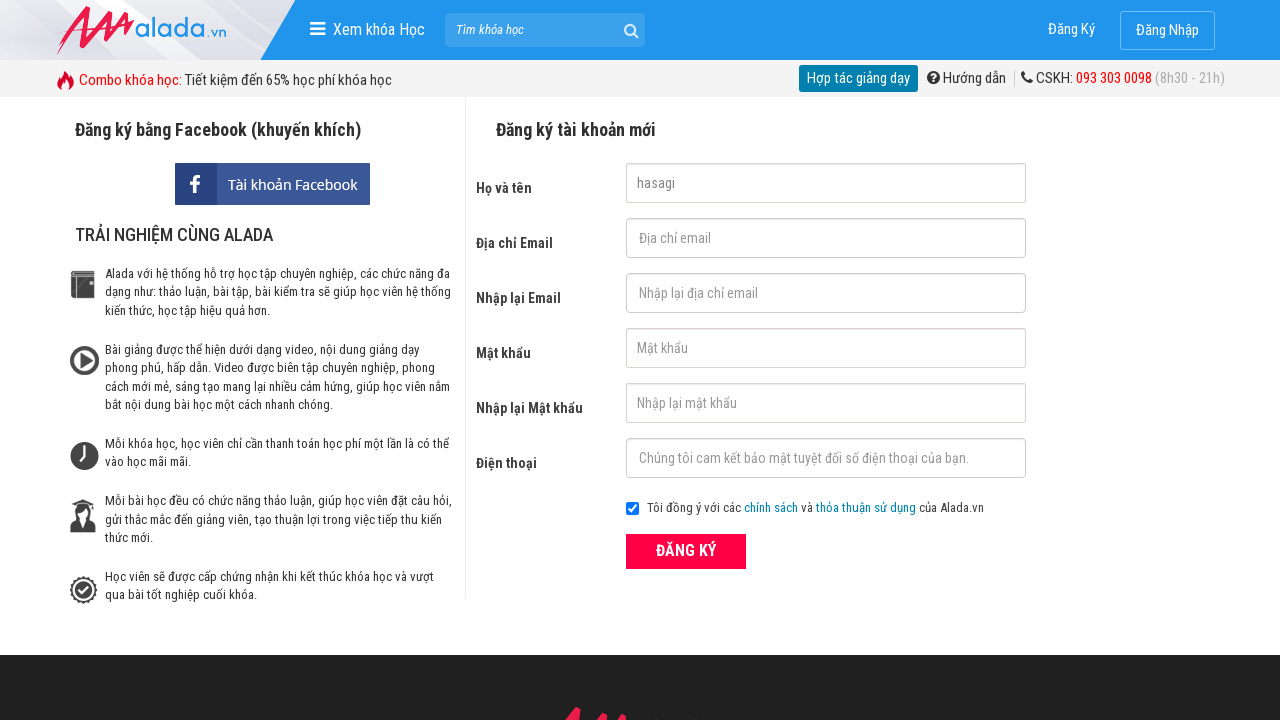

Filled email field with 'test@gmail.com' on #txtEmail
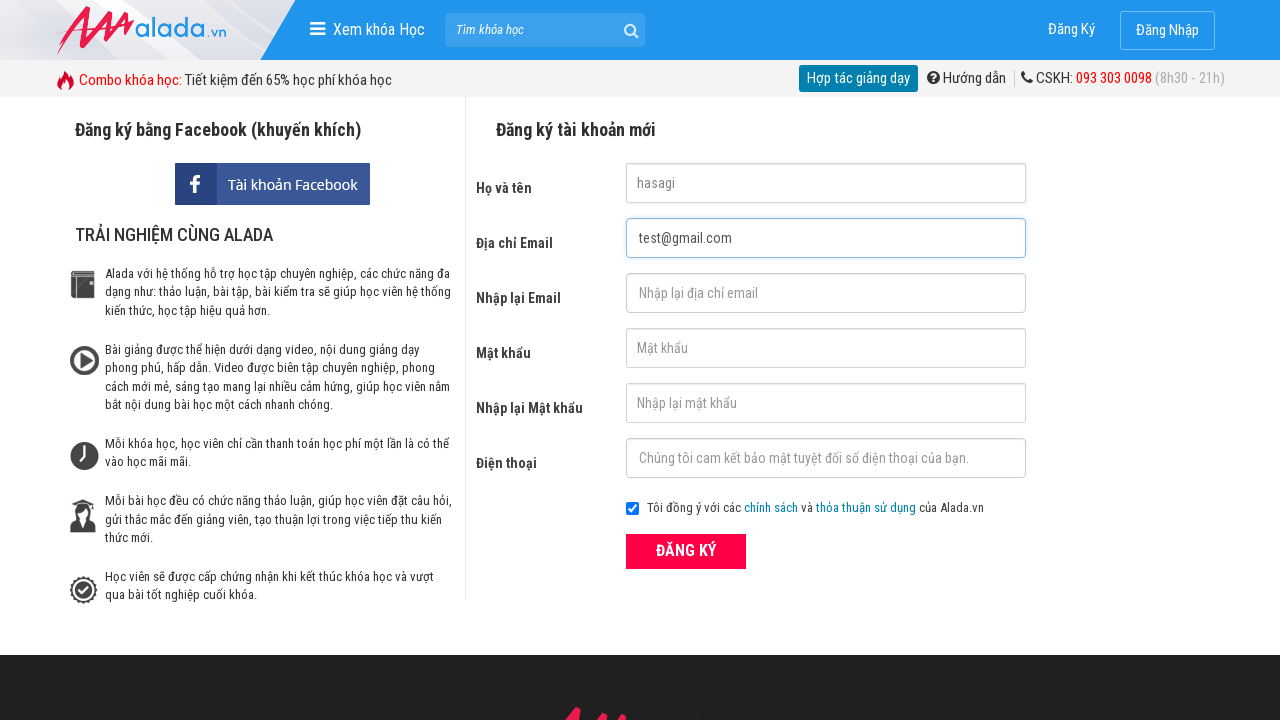

Filled confirm email field with 'test@gmail.com' on #txtCEmail
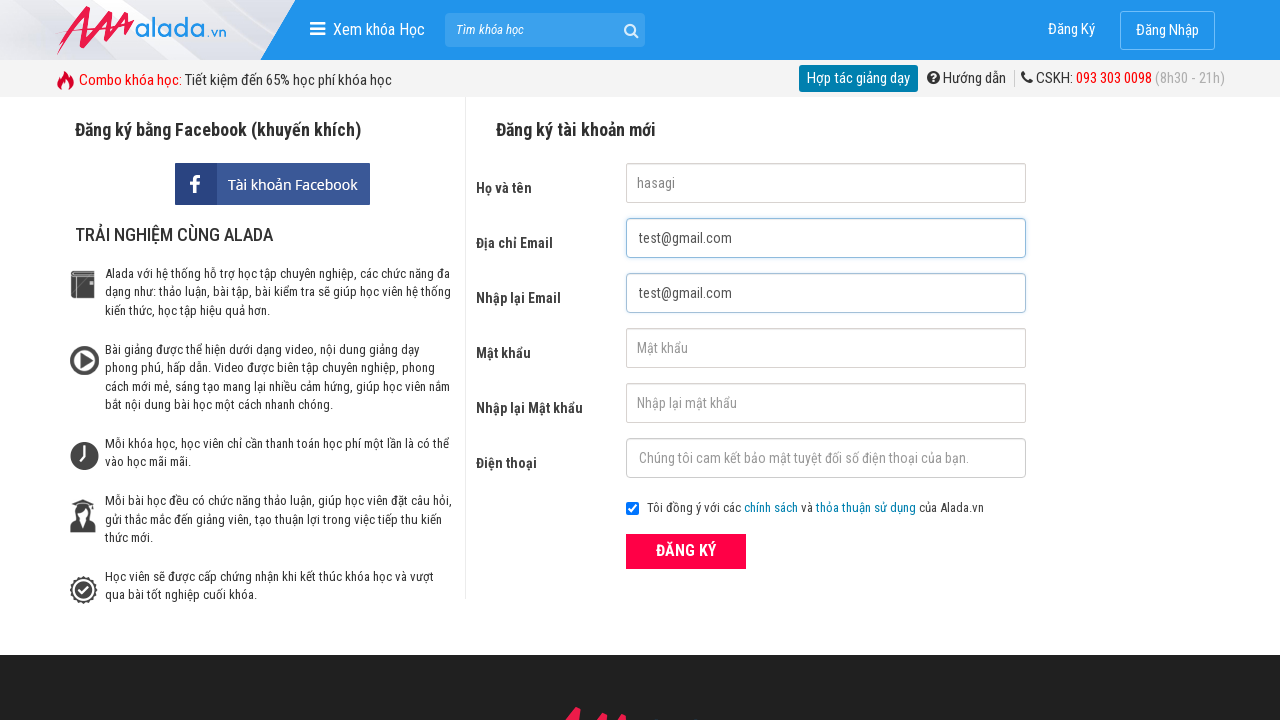

Filled password field with 'test1234!' on #txtPassword
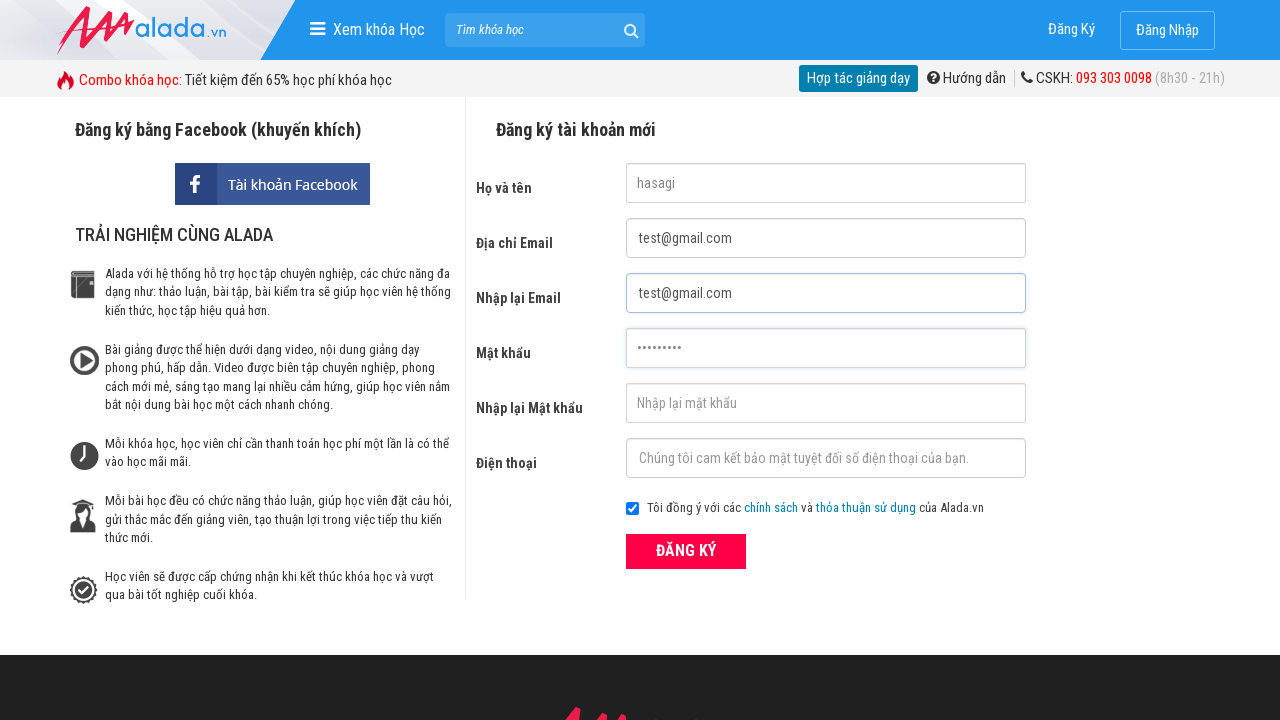

Filled confirm password field with 'test12345!' (mismatched password) on #txtCPassword
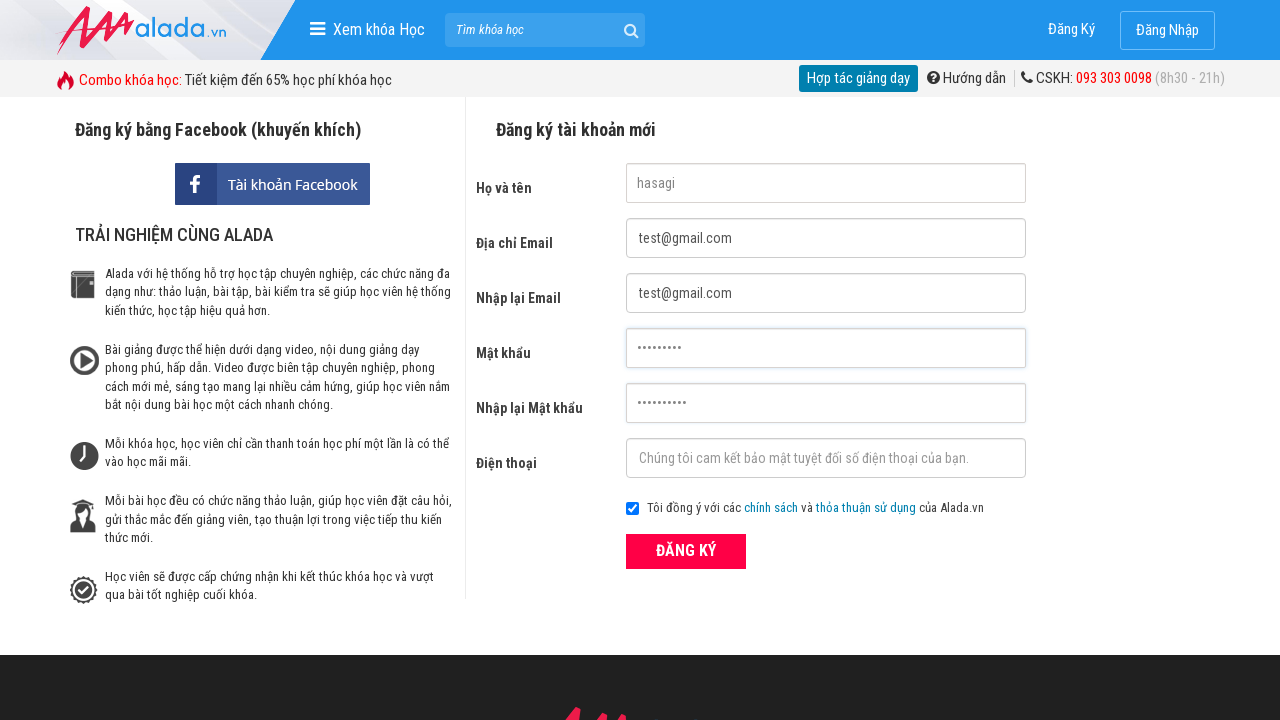

Filled phone field with '0909584932' on #txtPhone
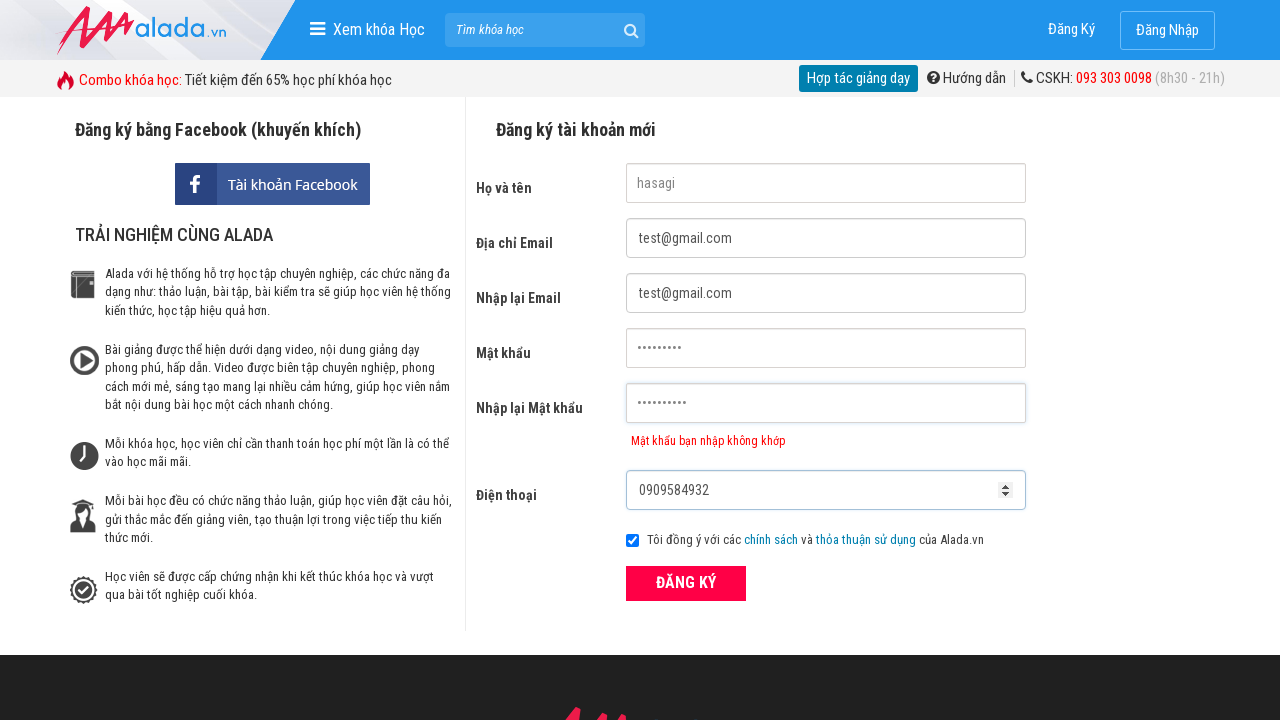

Clicked submit button to register at (686, 583) on button[type='submit']
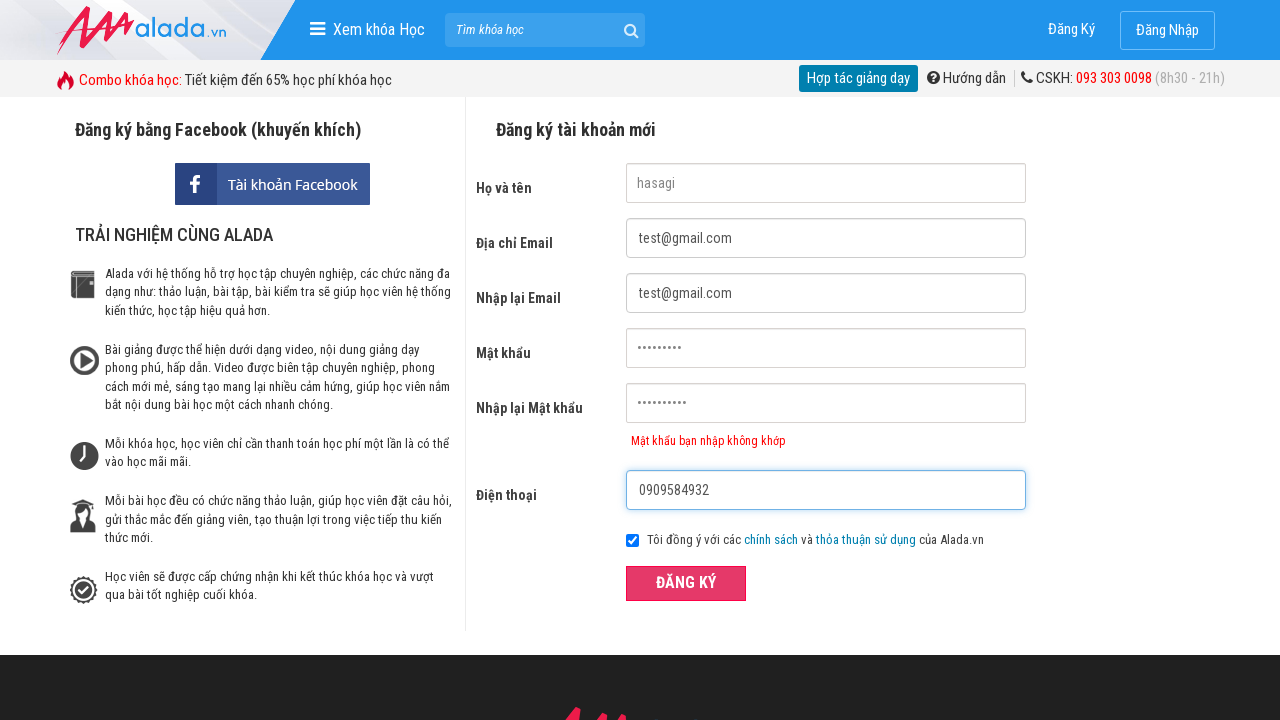

Password mismatch error message displayed
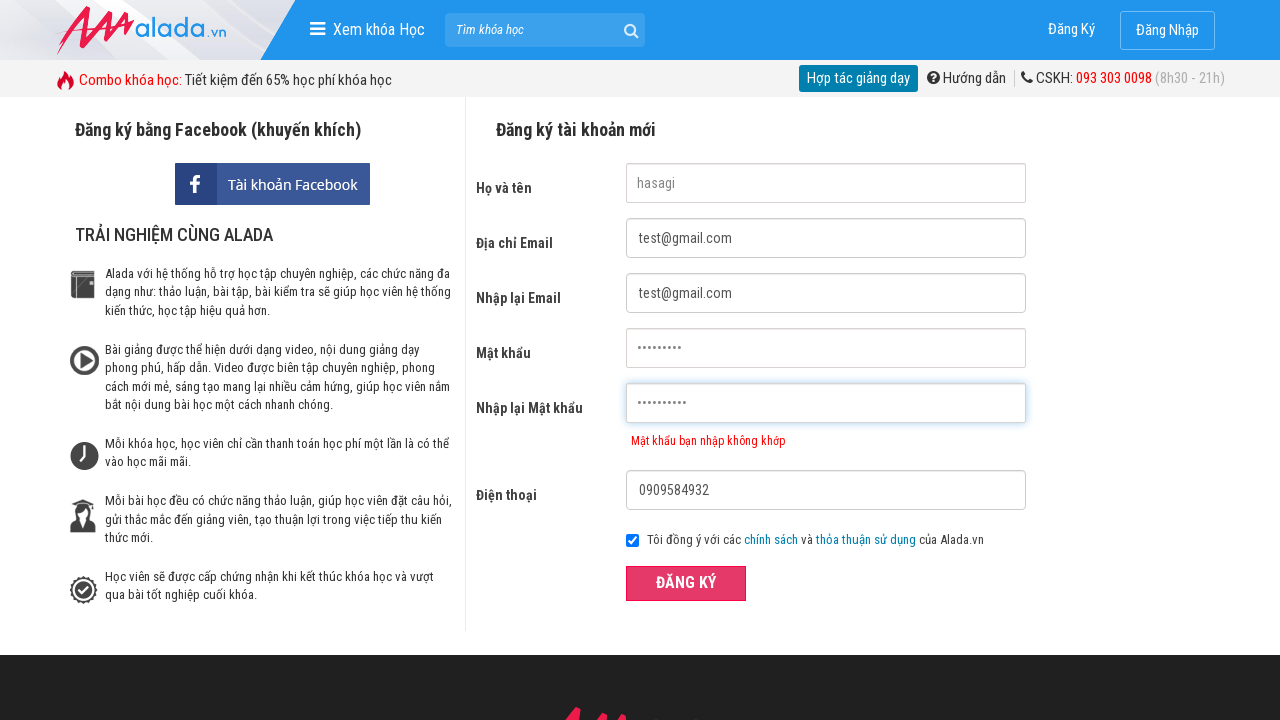

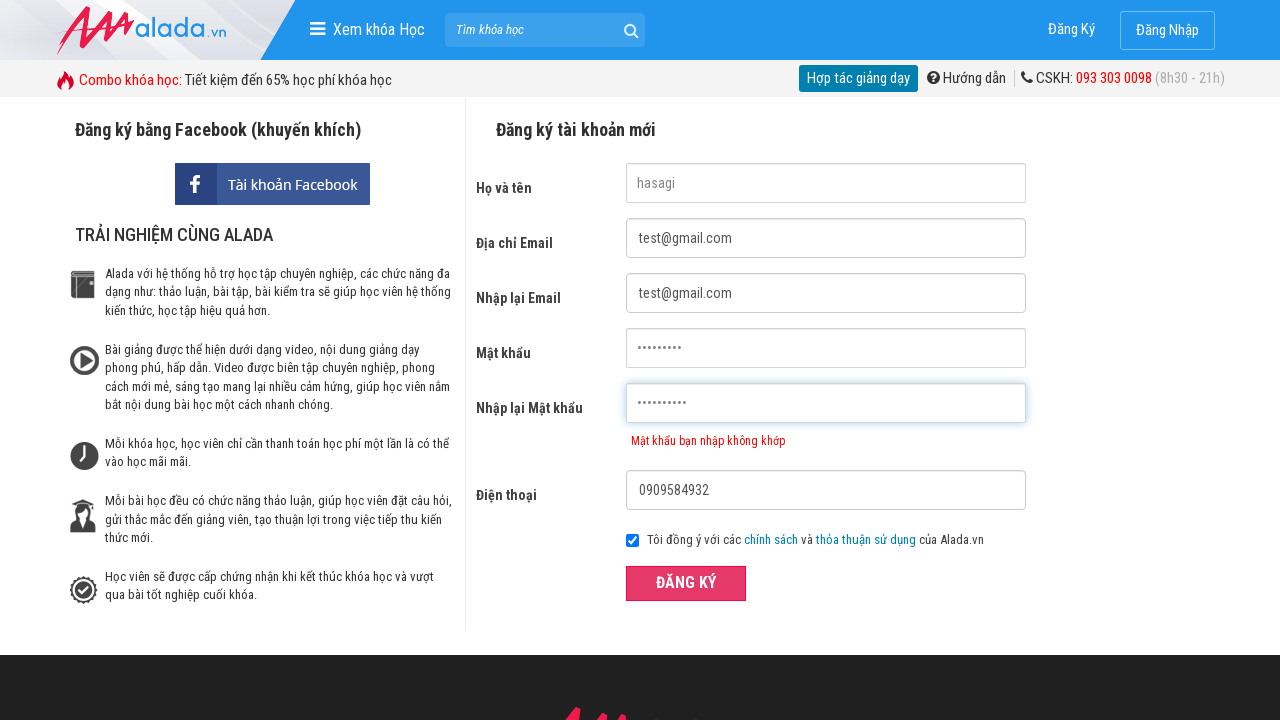